Tests browser window manipulation by maximizing the window, resizing it to a smaller size, and then refreshing the page

Starting URL: http://demo.guru99.com/selenium/guru99home/

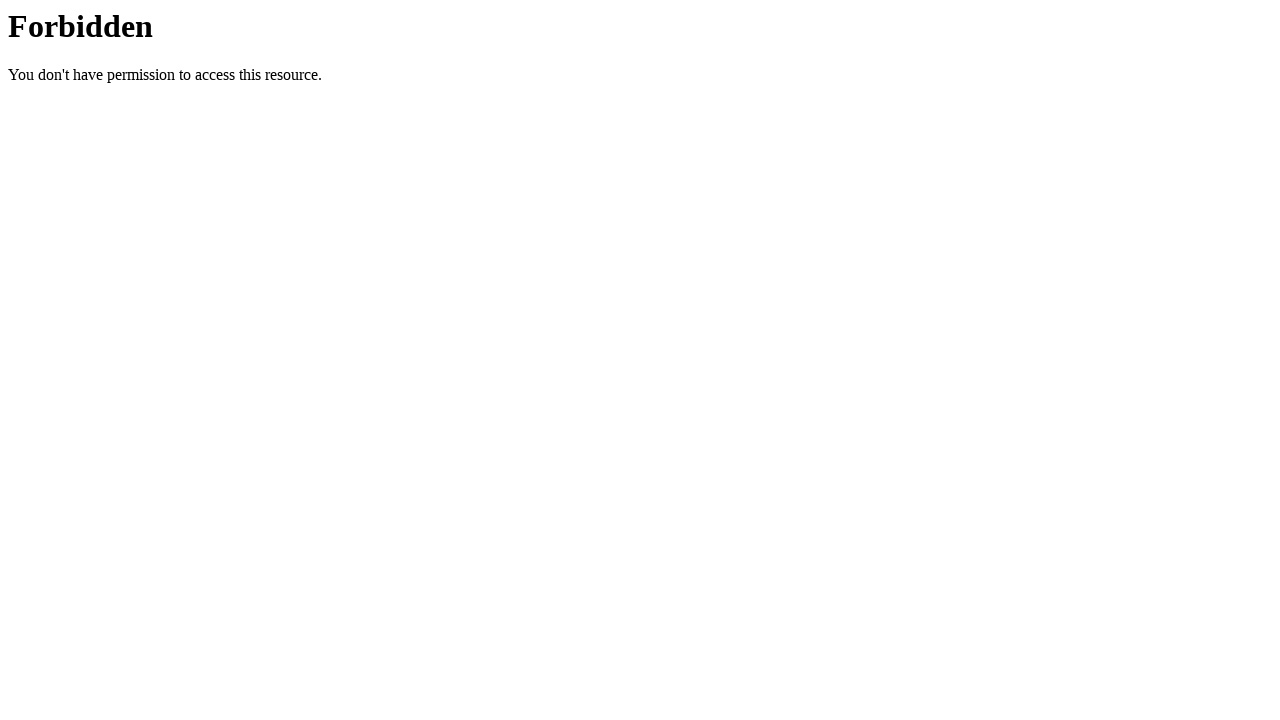

Maximized browser window to 1920x1080
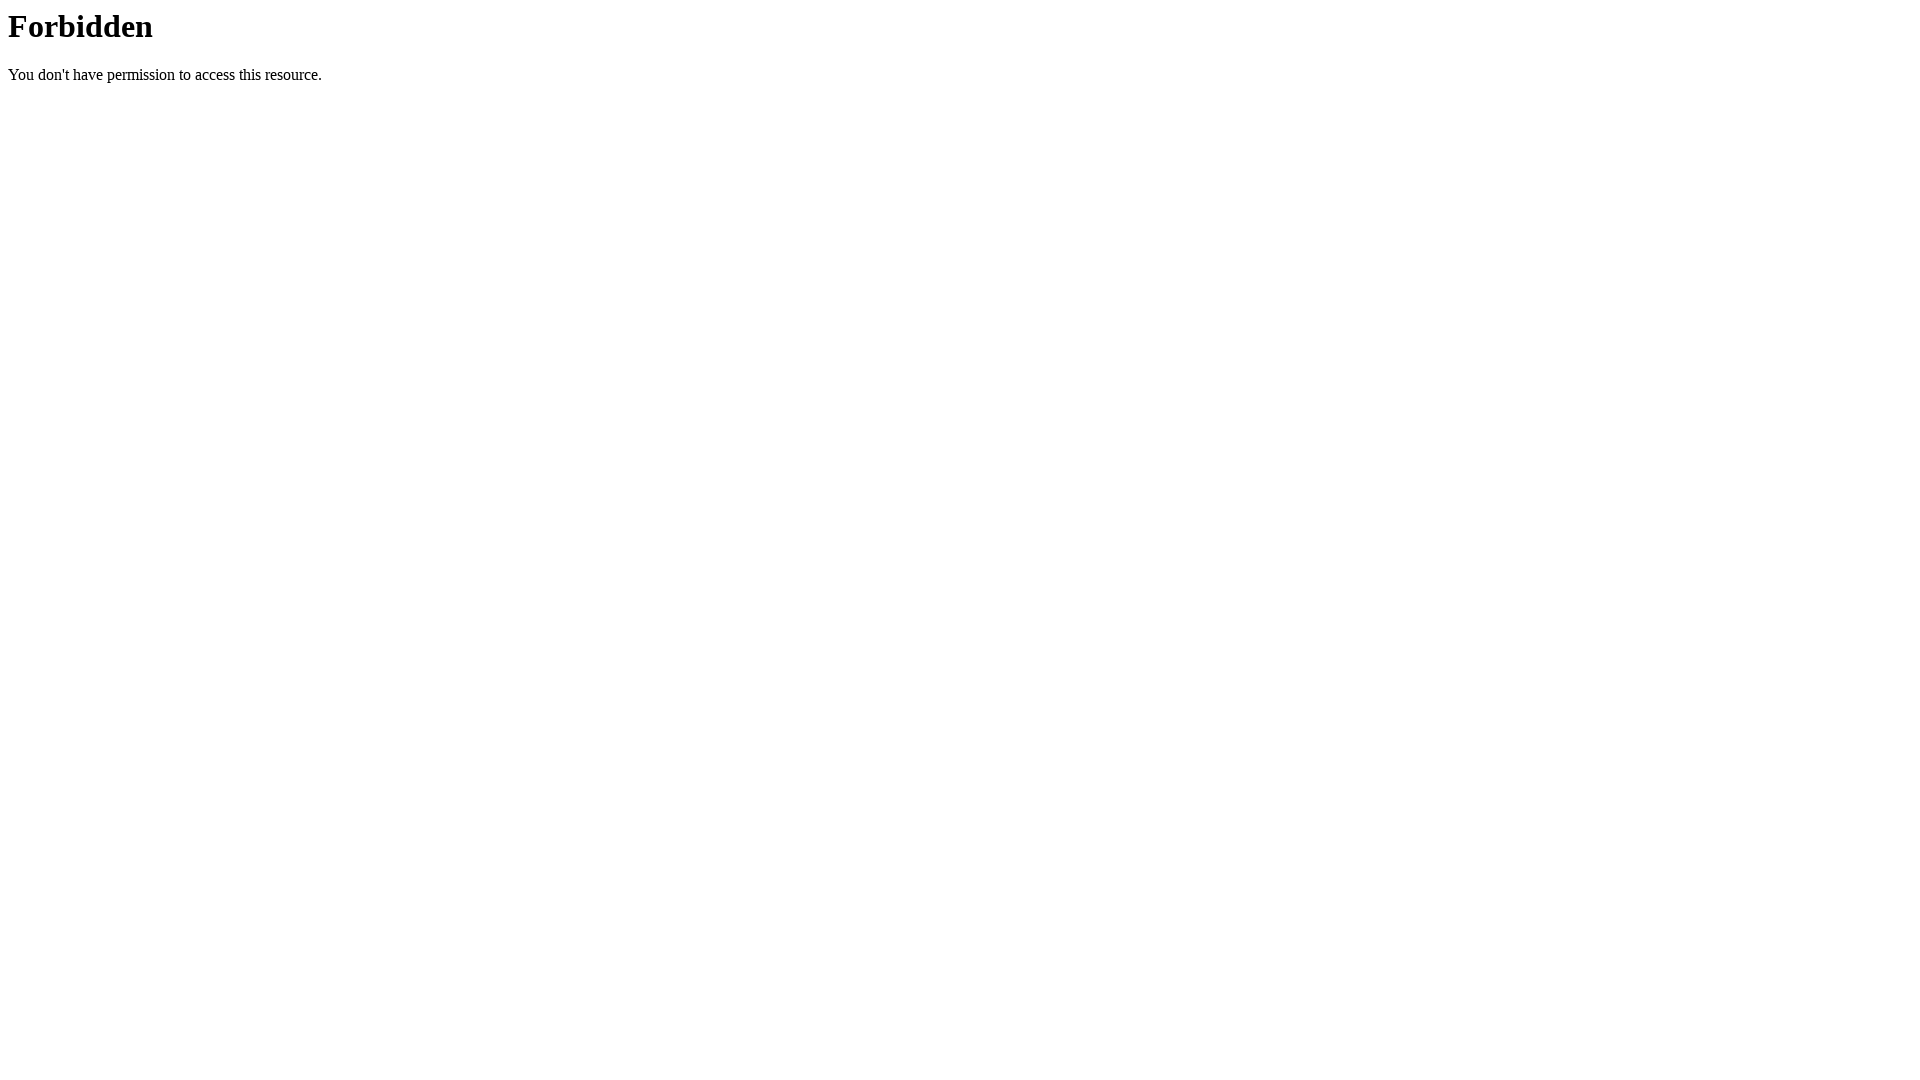

Resized browser window to 100x100
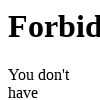

Refreshed the page
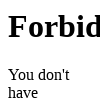

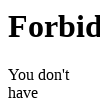